Performs drag and drop action between draggable and droppable elements

Starting URL: https://jqueryui.com/droppable/

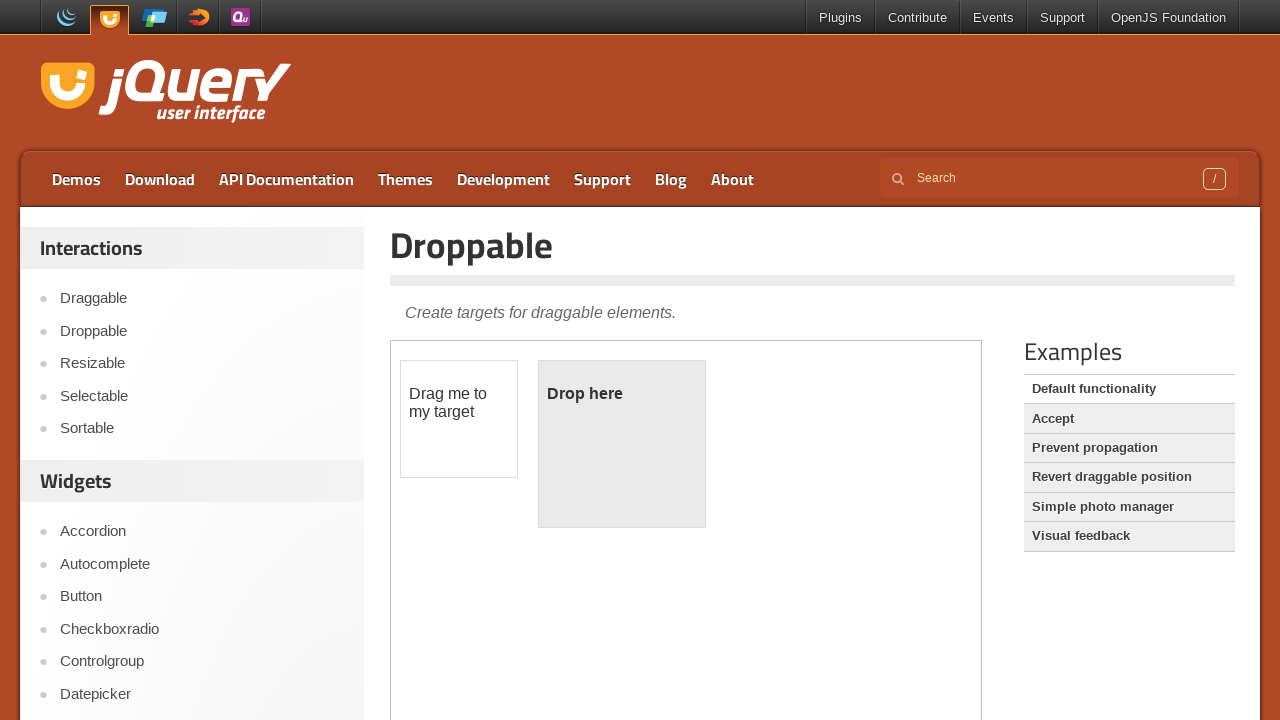

Located iframe containing the droppable demo
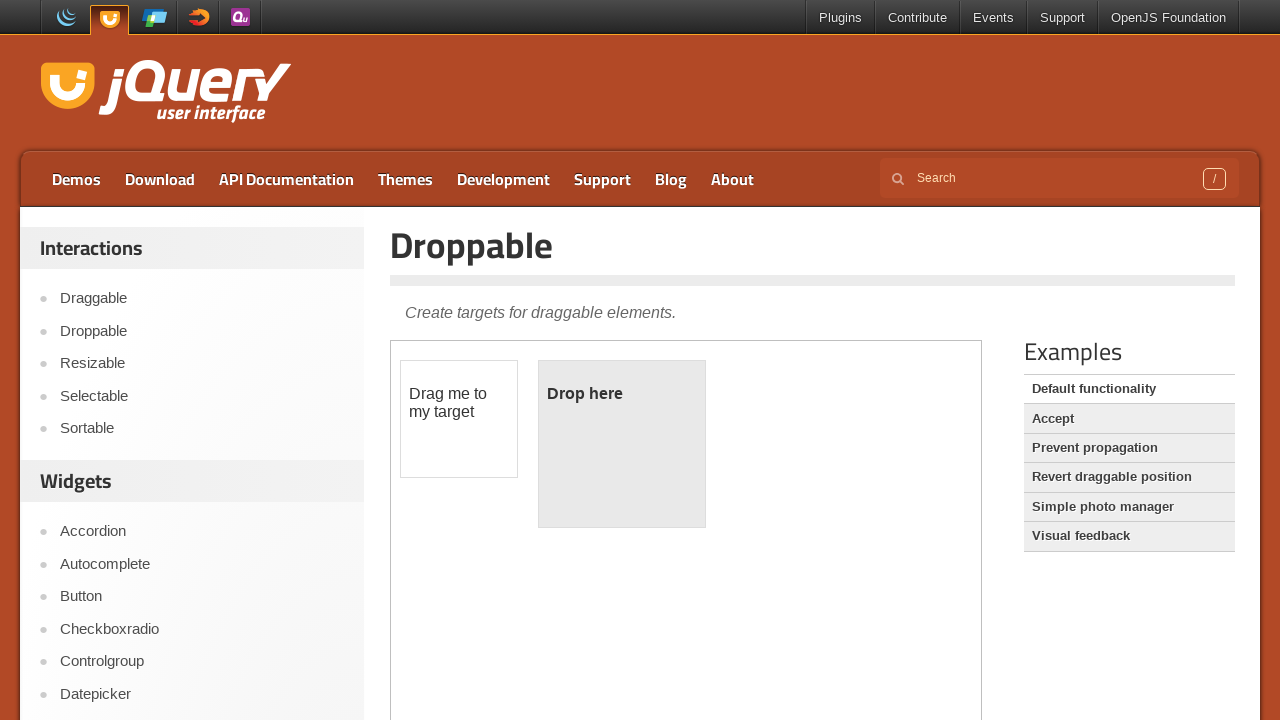

Located draggable element
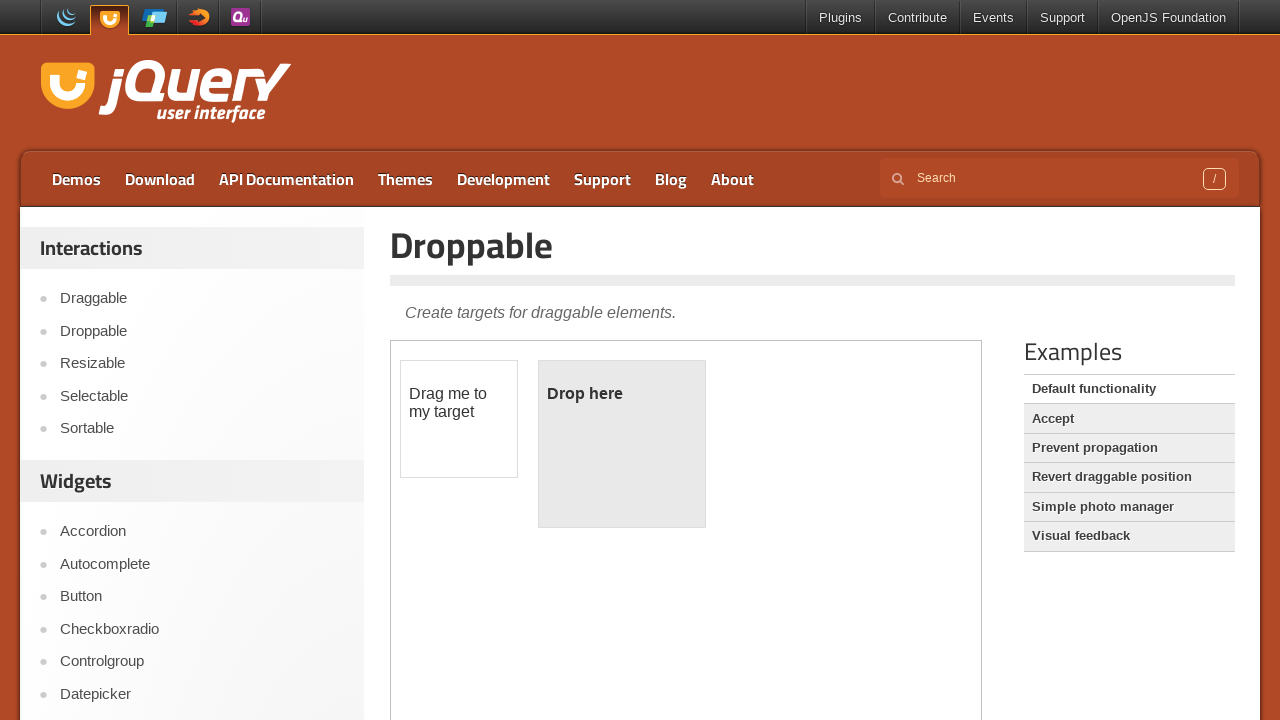

Located droppable element
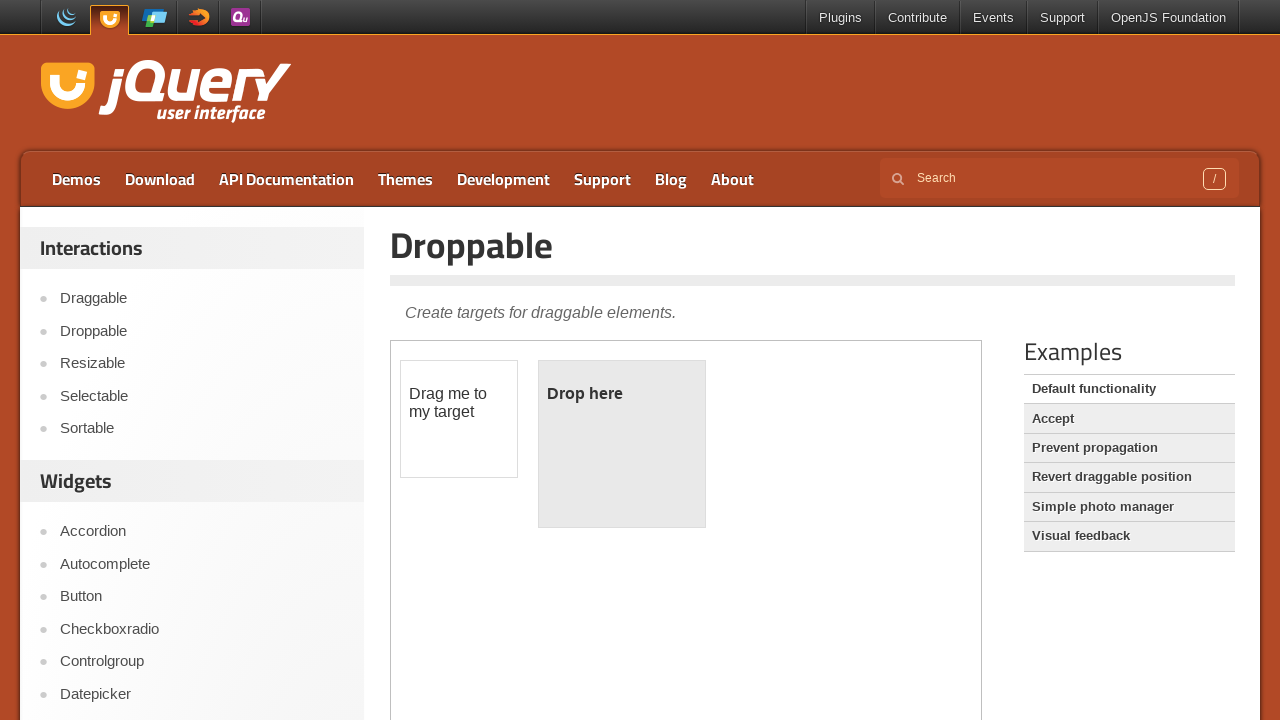

Dragged draggable element onto droppable element at (622, 444)
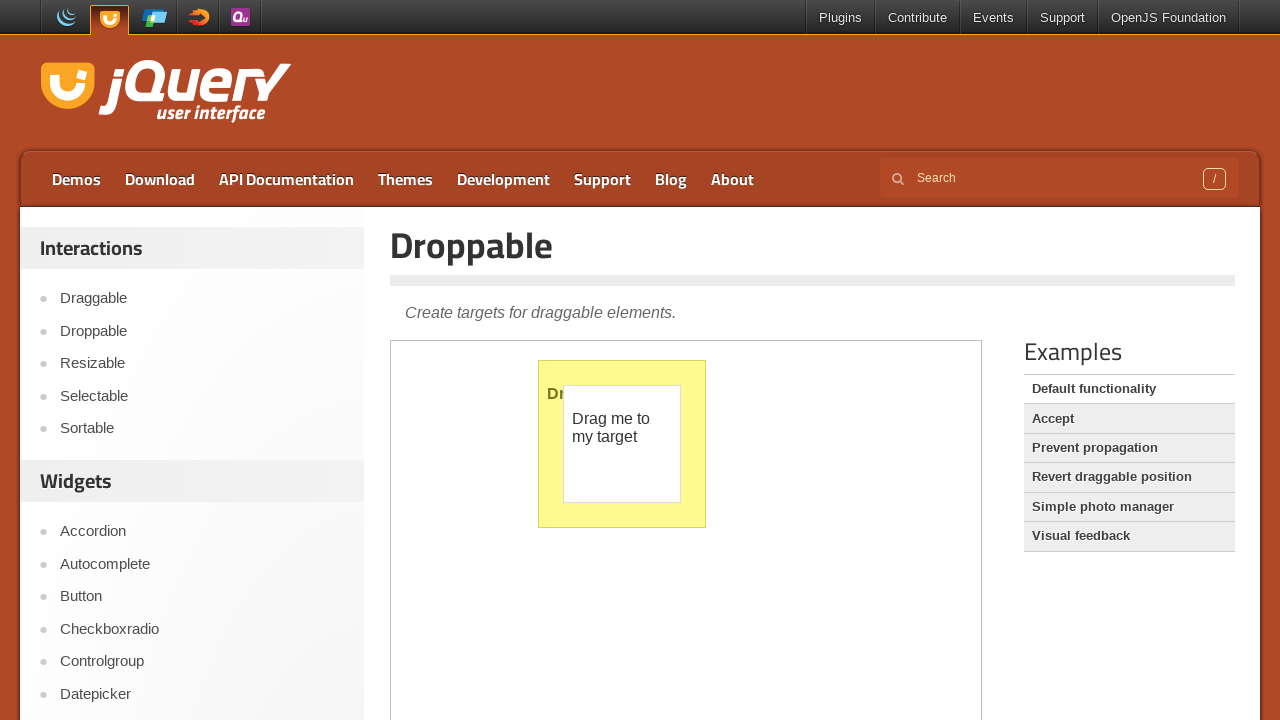

Right-clicked on page body at (640, 360) on body
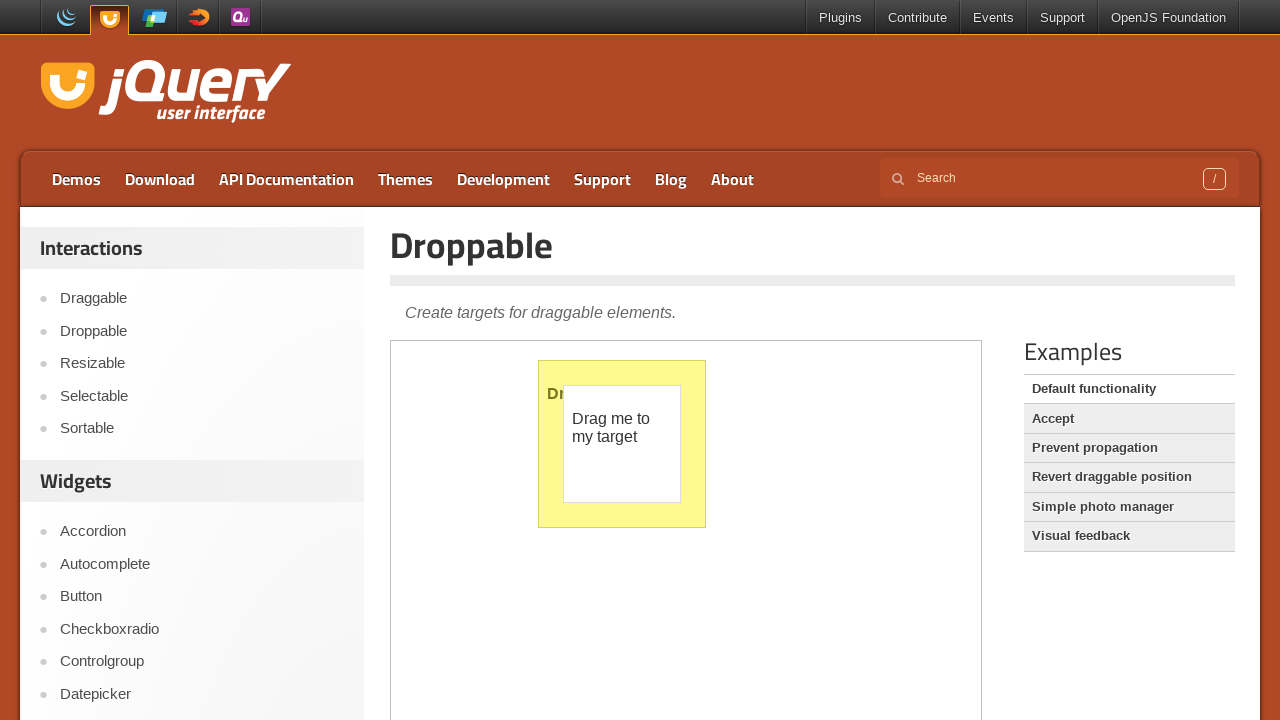

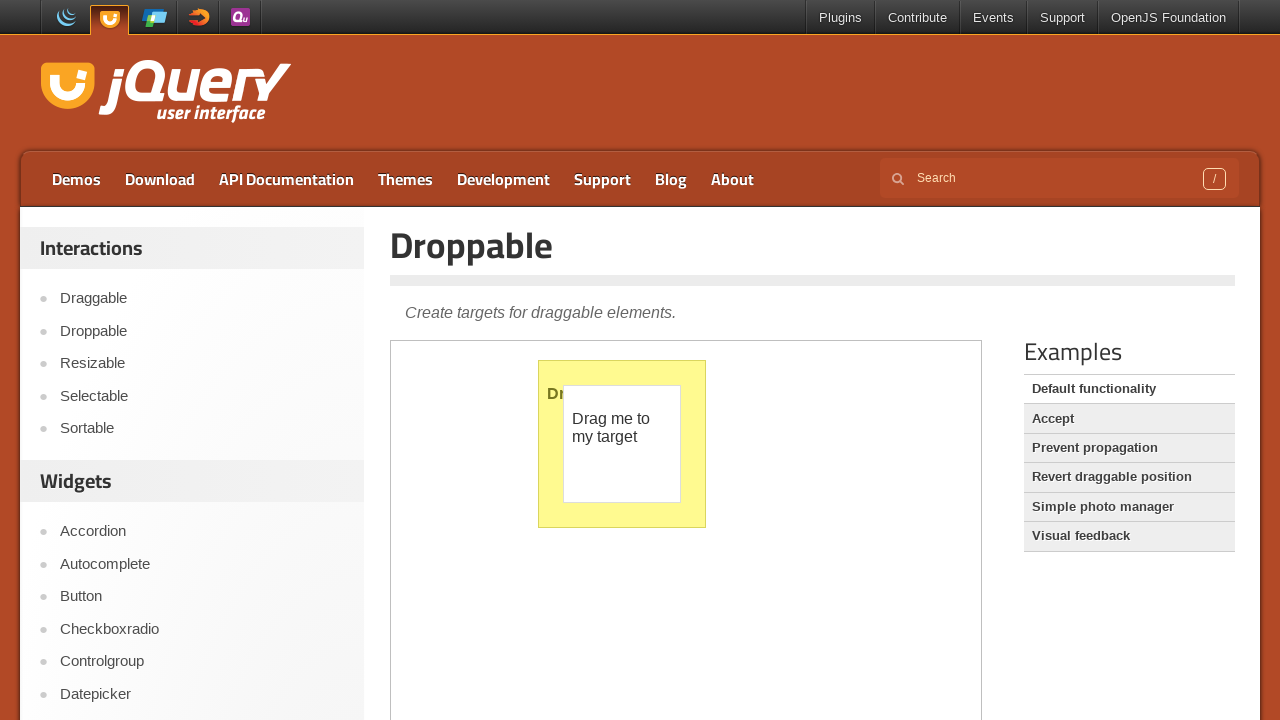